Tests the text box functionality on DemoQA by navigating to Elements section, clicking on Text Box, filling in a username, and submitting the form

Starting URL: https://demoqa.com/

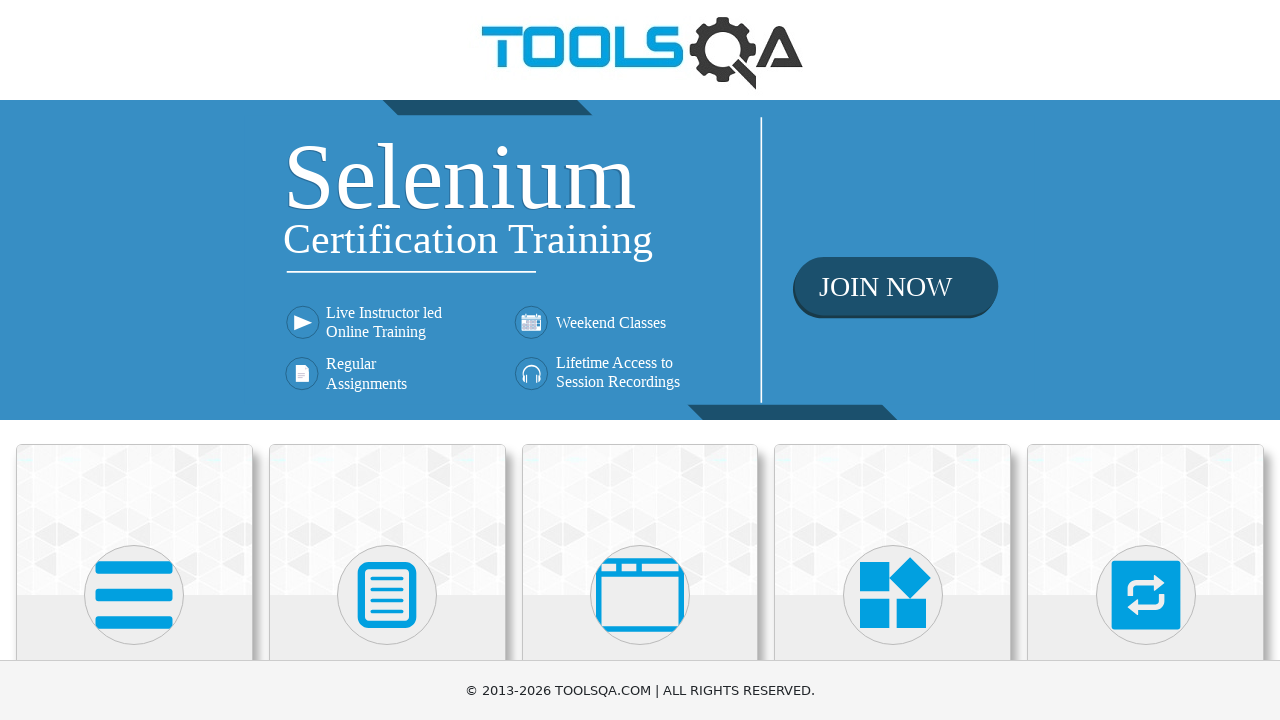

Clicked on Elements tab at (134, 360) on xpath=//h5[contains(text(), 'Elements')]
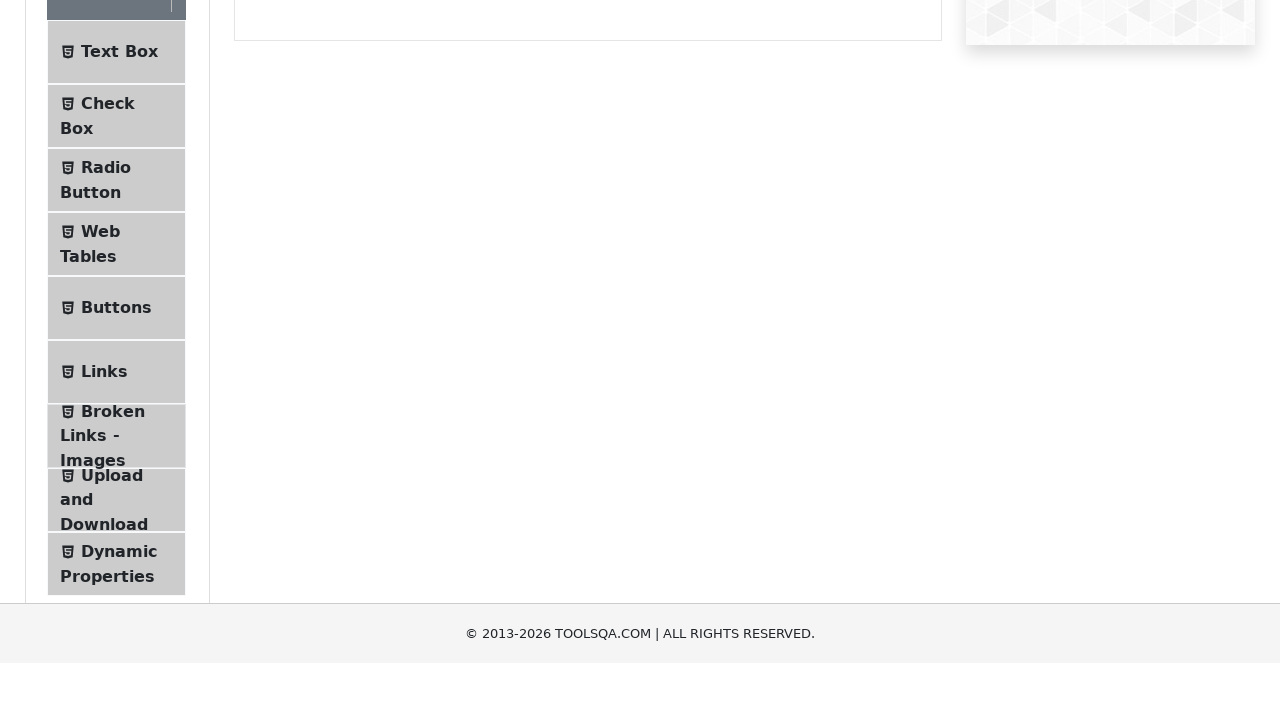

Clicked on Text Box option at (119, 261) on xpath=//span[contains(text(), 'Text Box')]
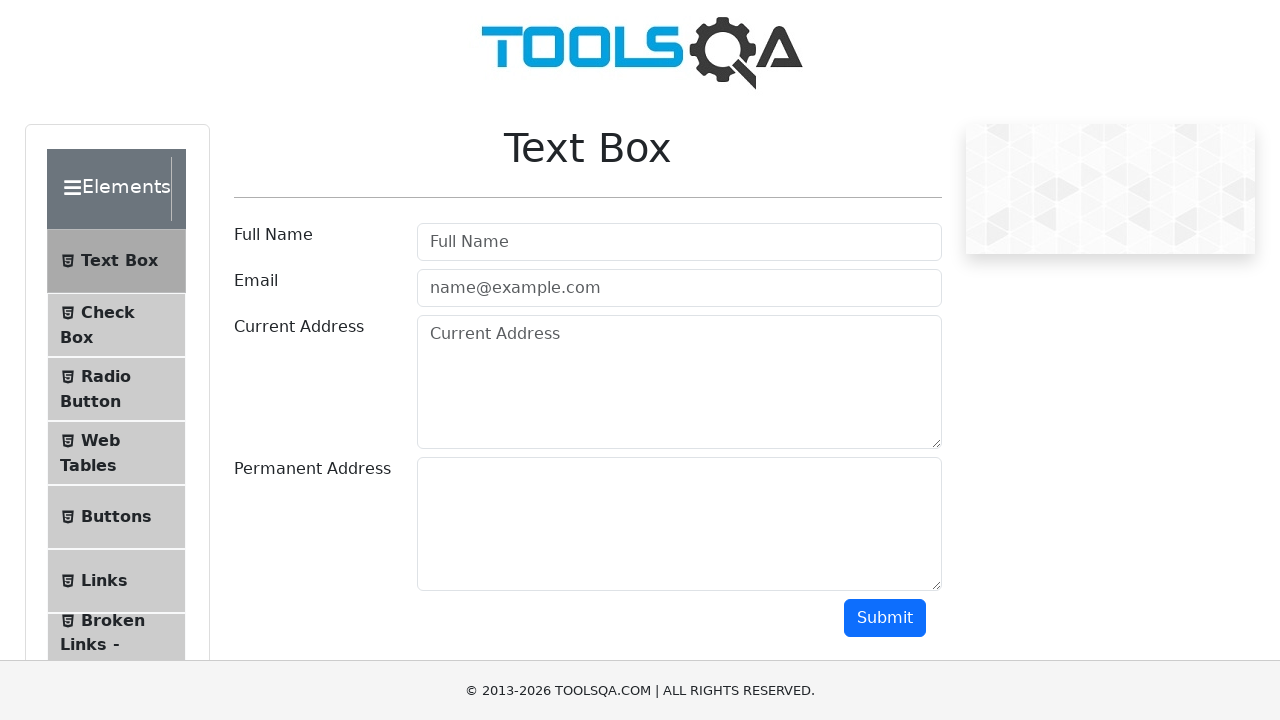

Filled username field with 'John Smith' on #userName
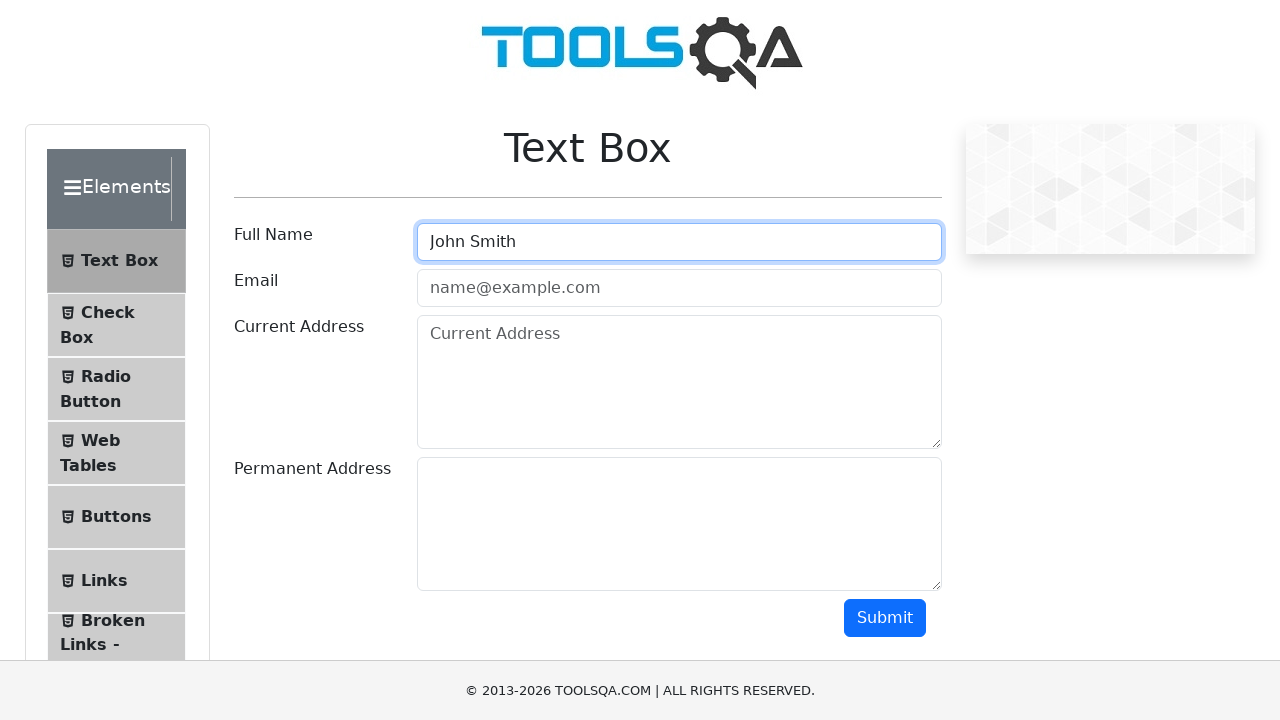

Clicked submit button to submit the form at (885, 618) on #submit
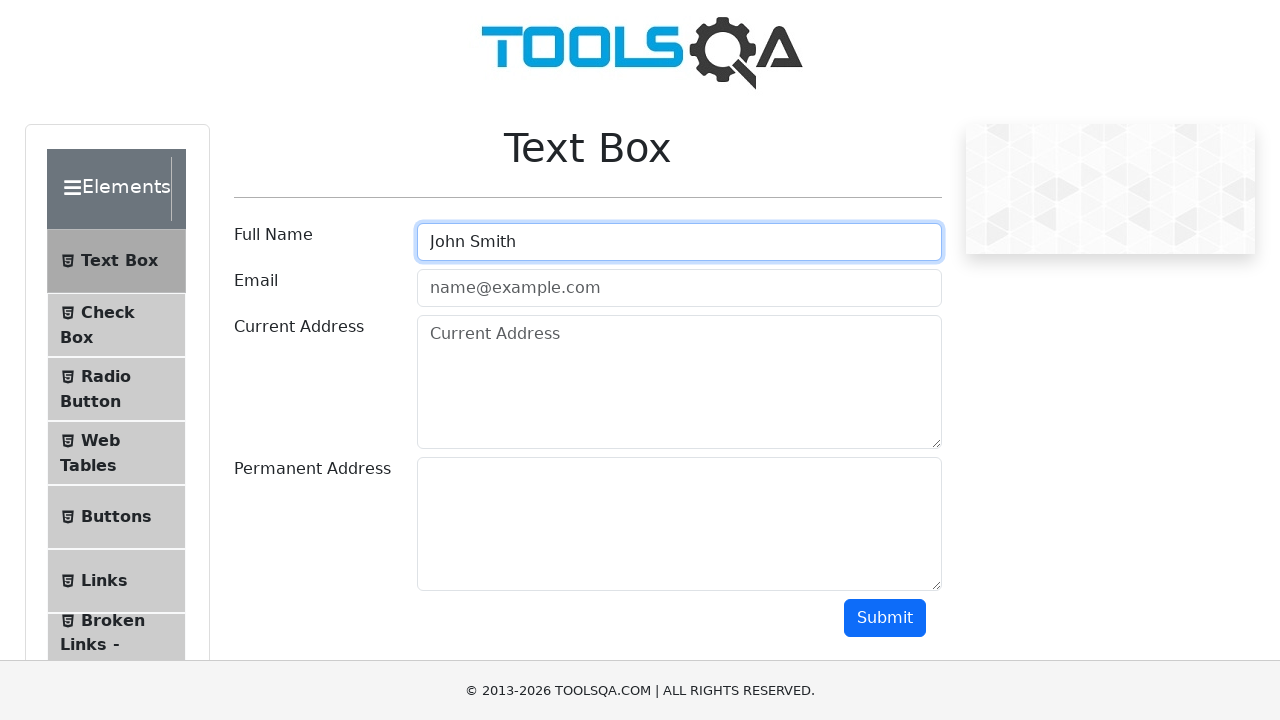

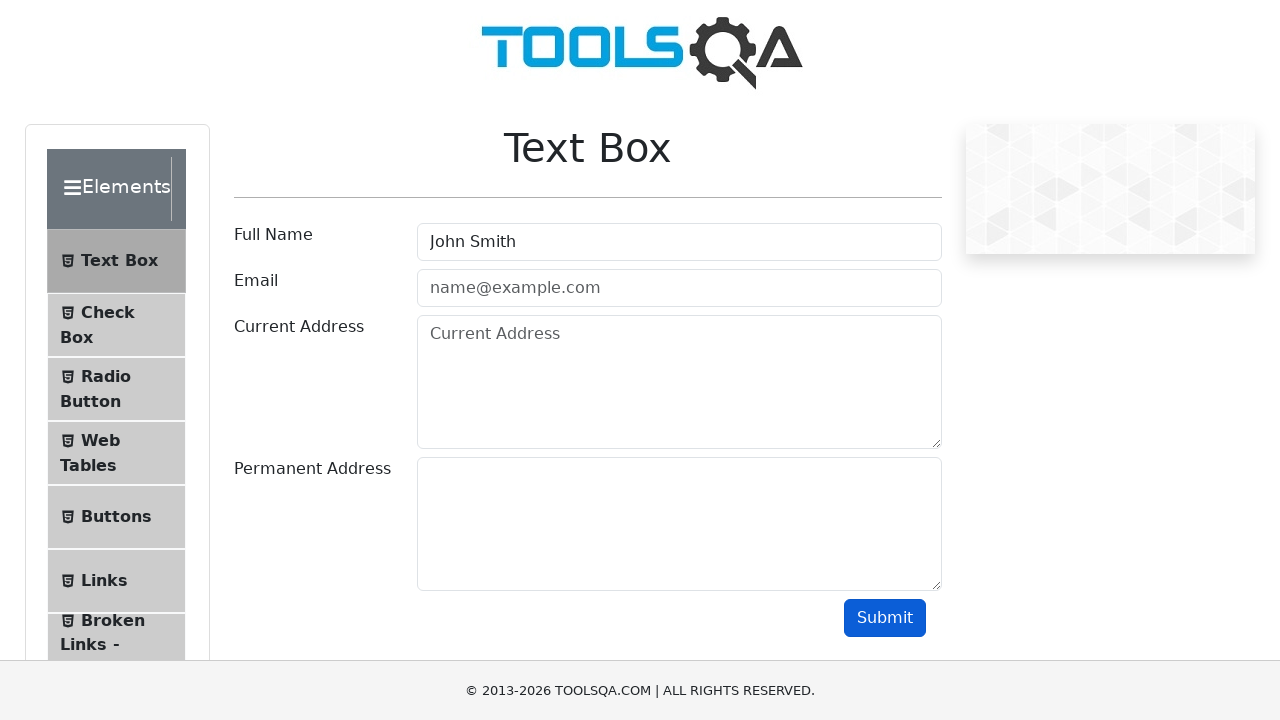